Tests the male radio button selection functionality on the registration form

Starting URL: http://demo.automationtesting.in/Register.html

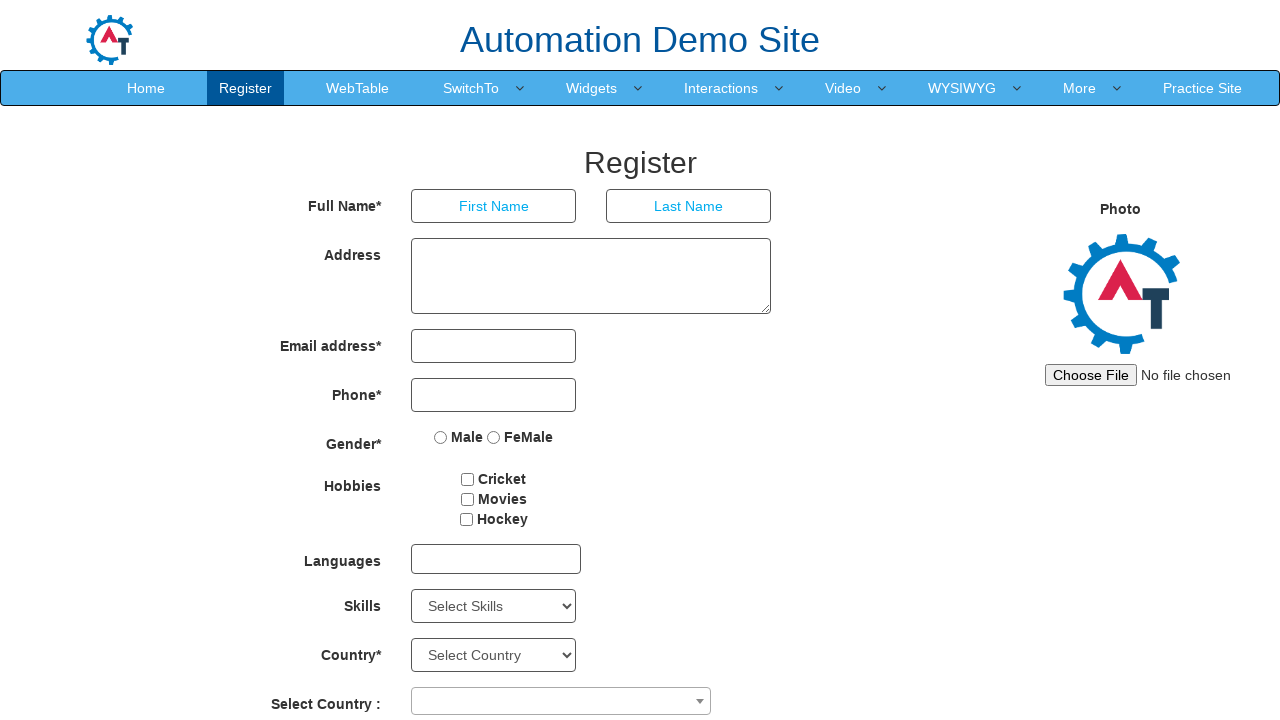

Clicked male radio button on registration form at (441, 437) on xpath=//input[@value='Male']
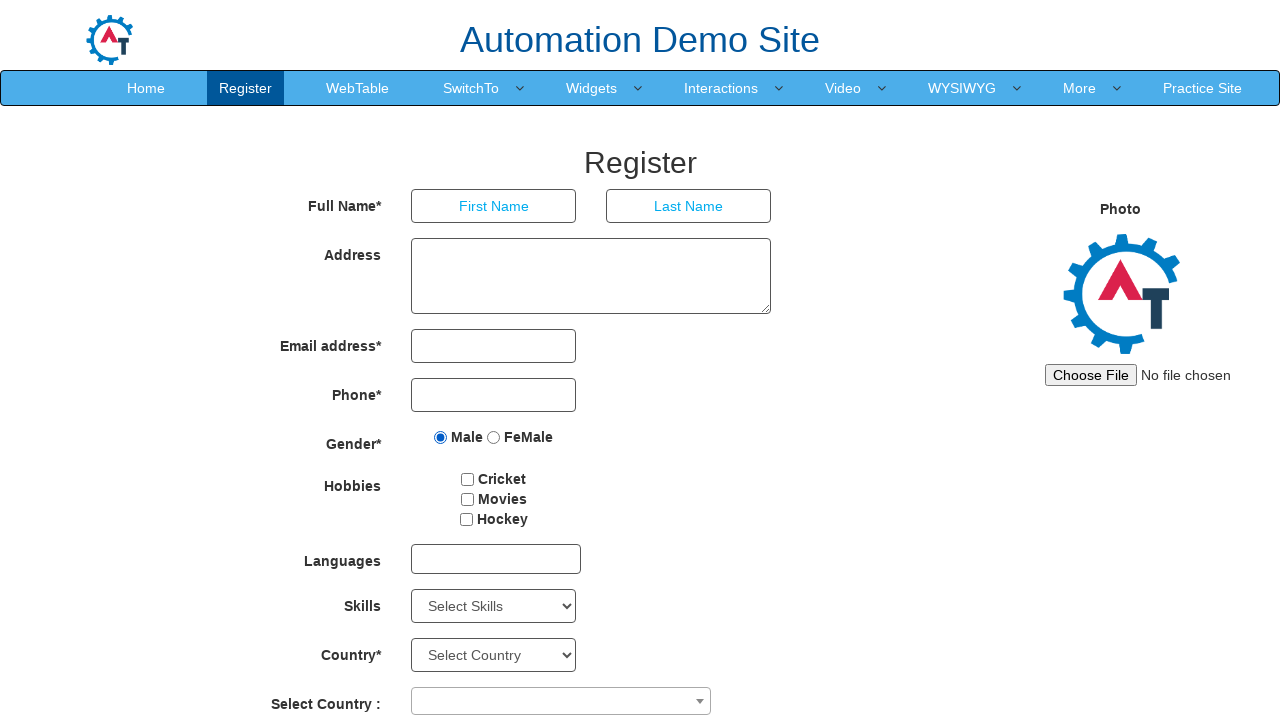

Located male radio button element
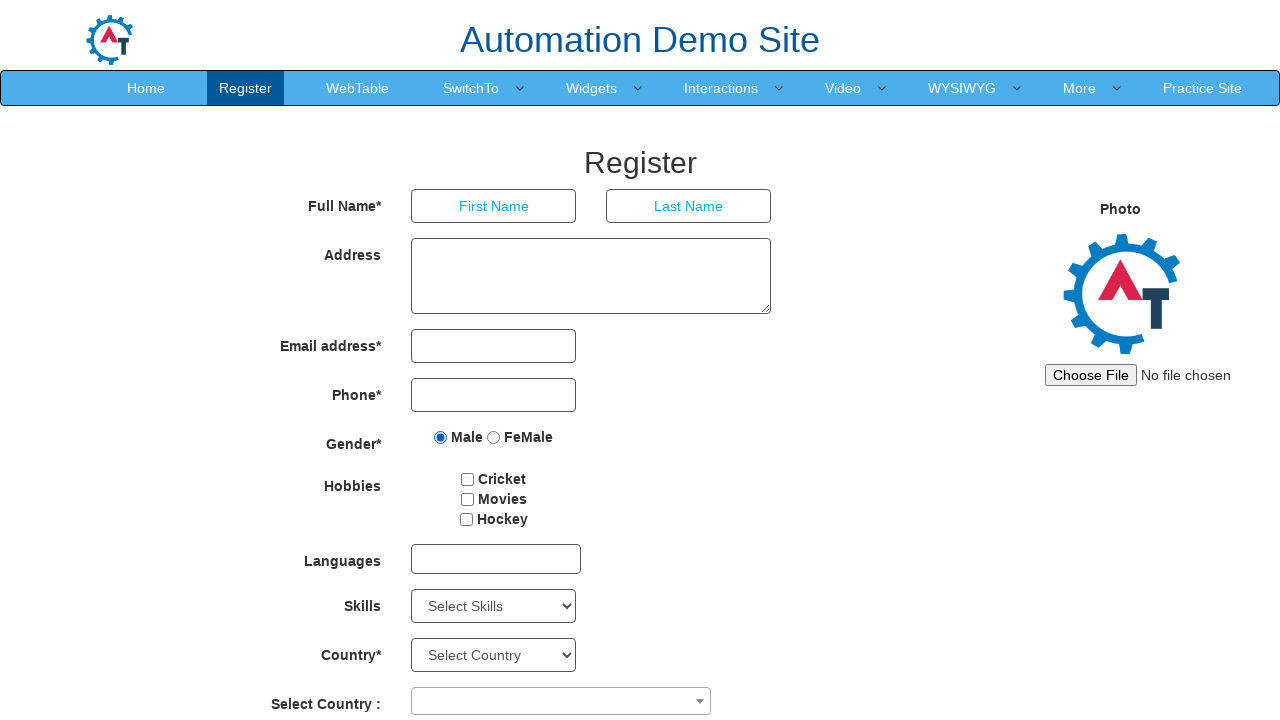

Verified male radio button is checked
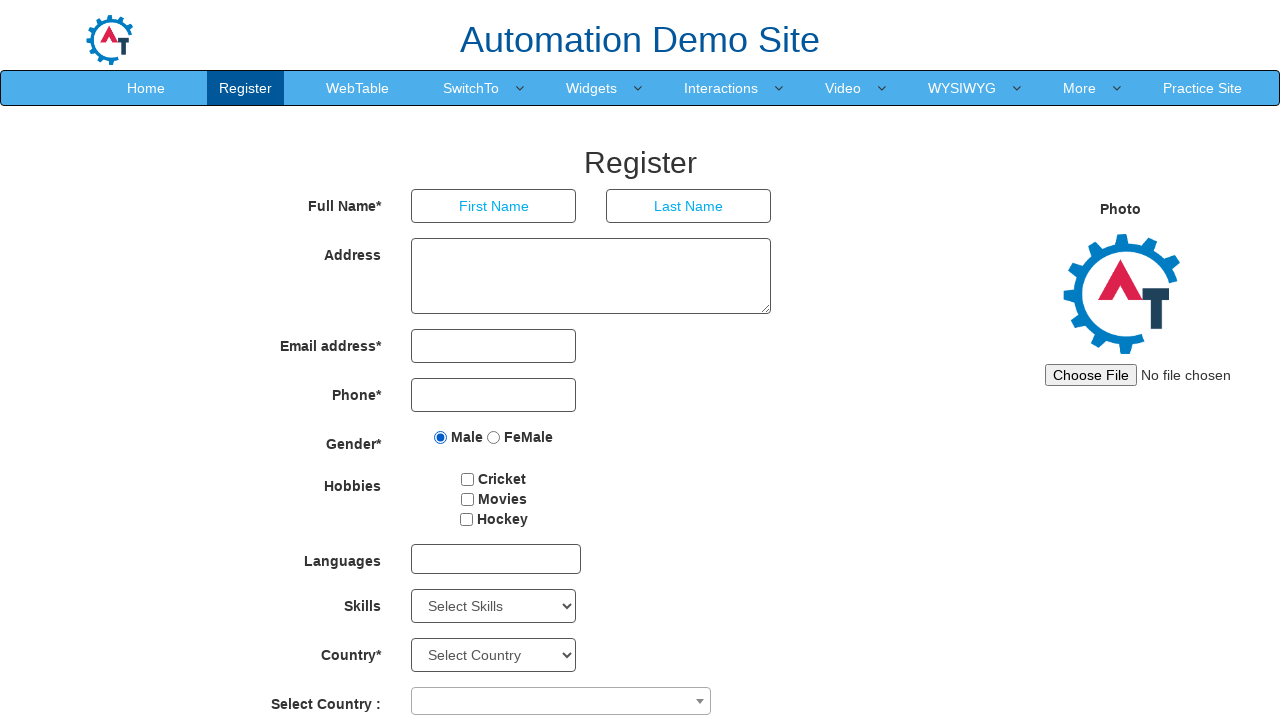

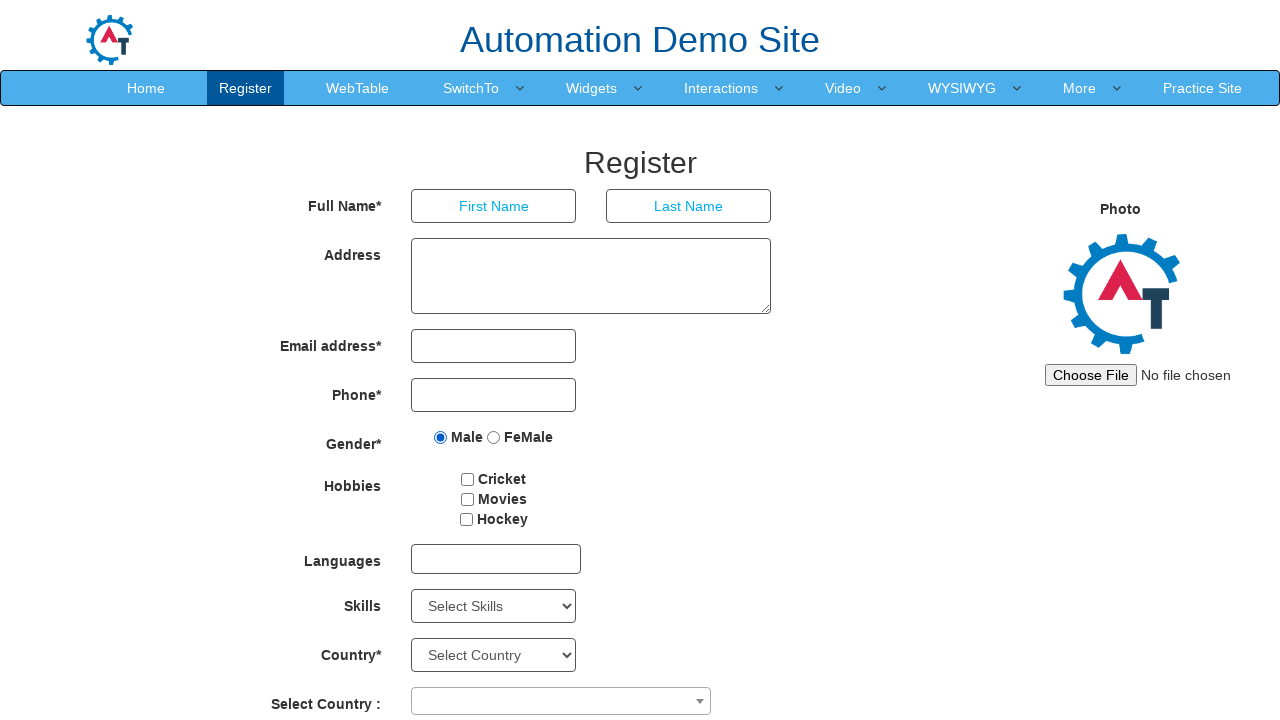